Tests interaction with a select dropdown menu on the DemoQA practice page by locating the old-style select element, getting the currently selected option, and iterating through all available options.

Starting URL: https://demoqa.com/select-menu

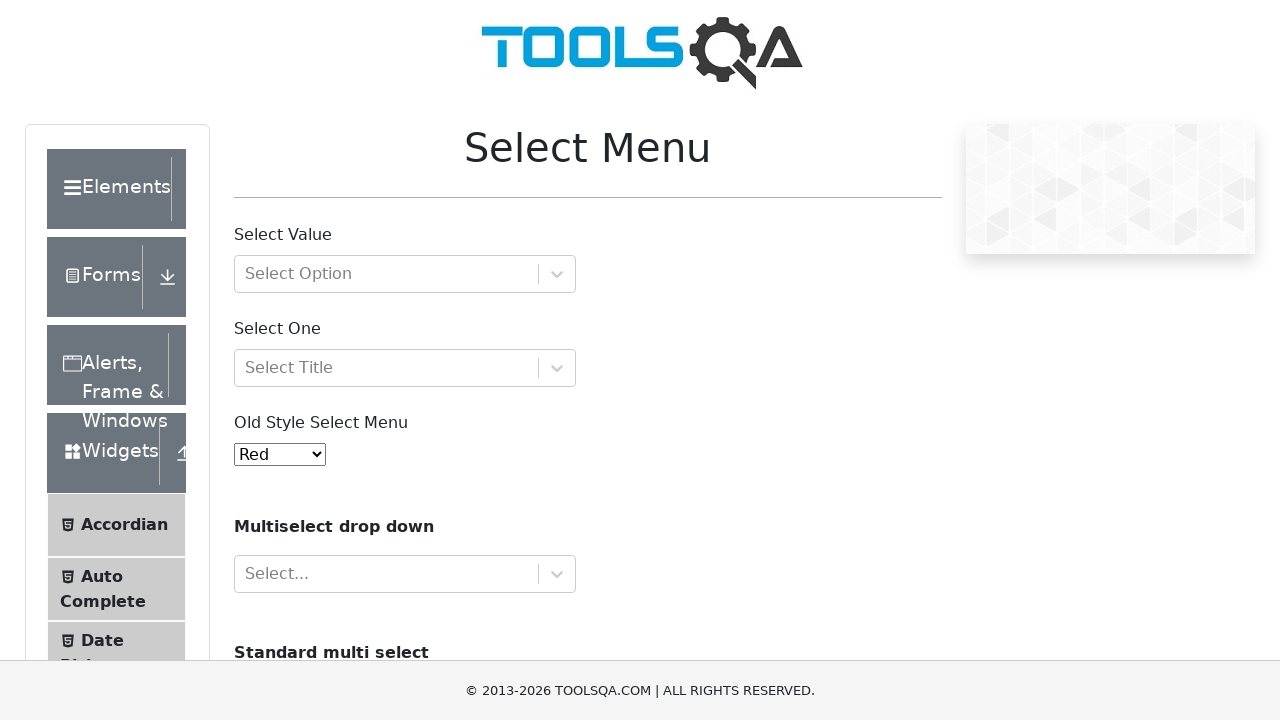

Old select menu element became visible
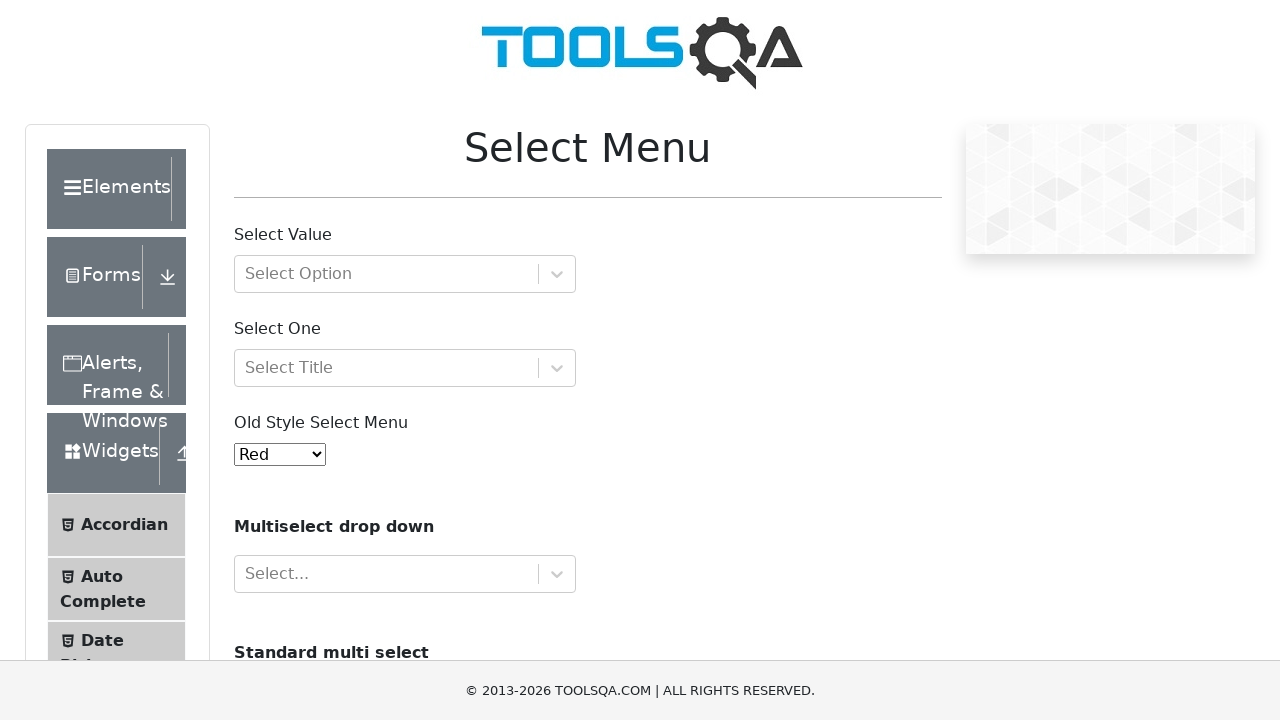

Located the old select menu element
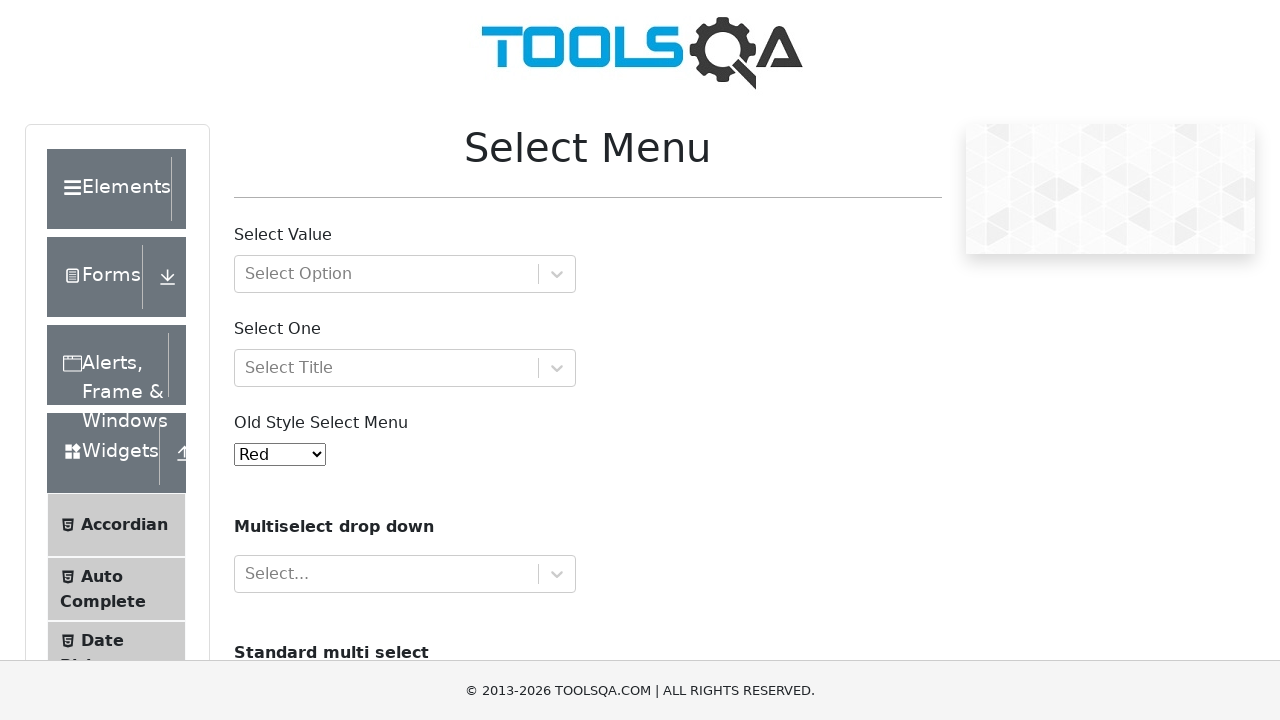

Retrieved currently selected option: Red
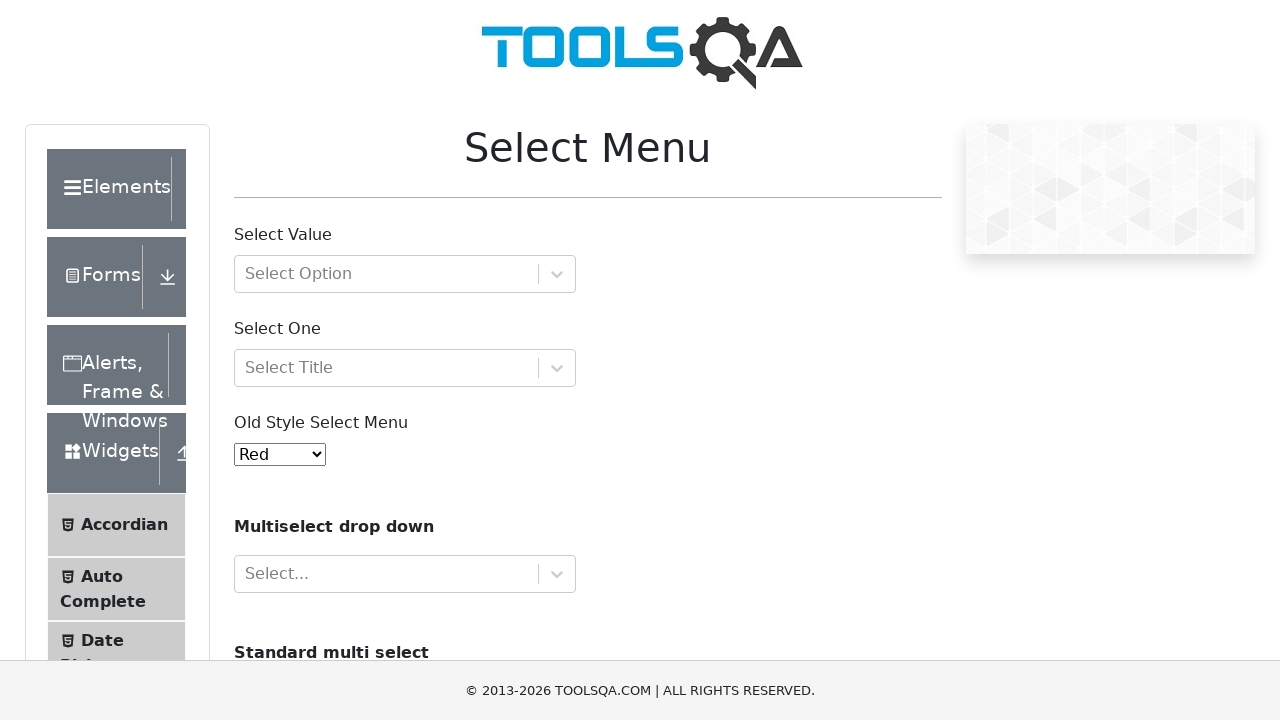

Retrieved all 11 available options from select menu
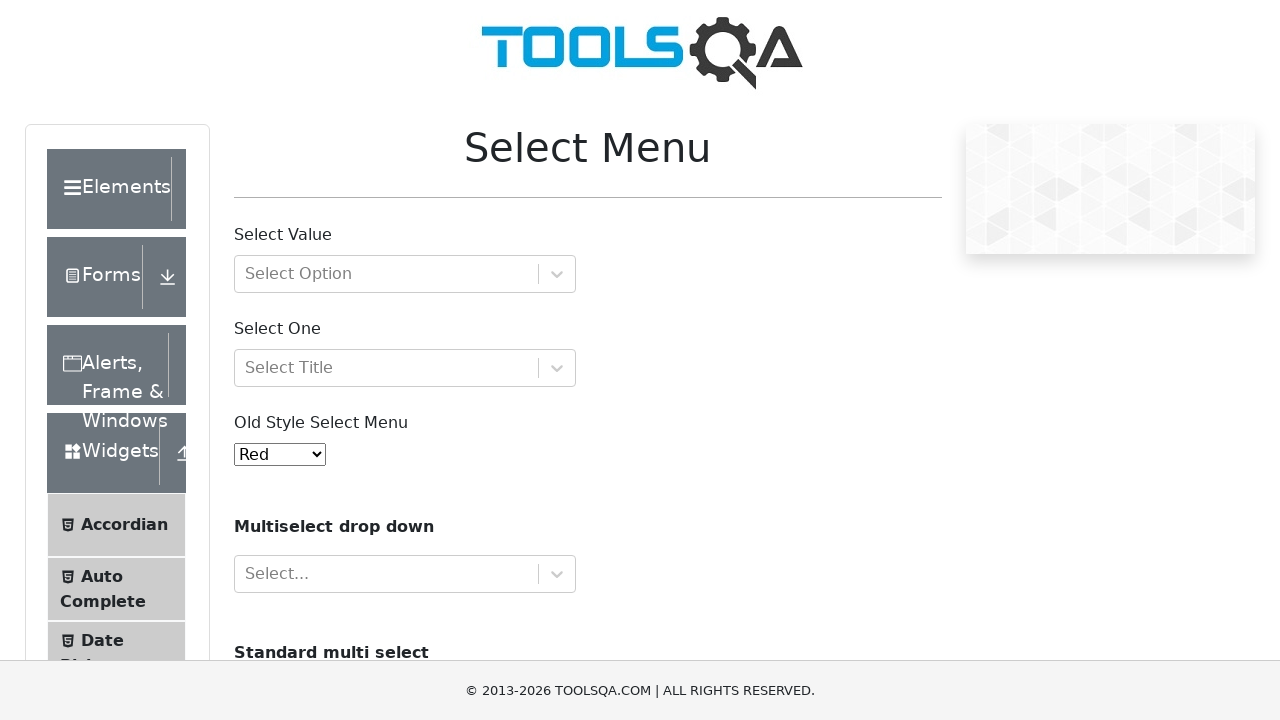

Iterated through option: Red
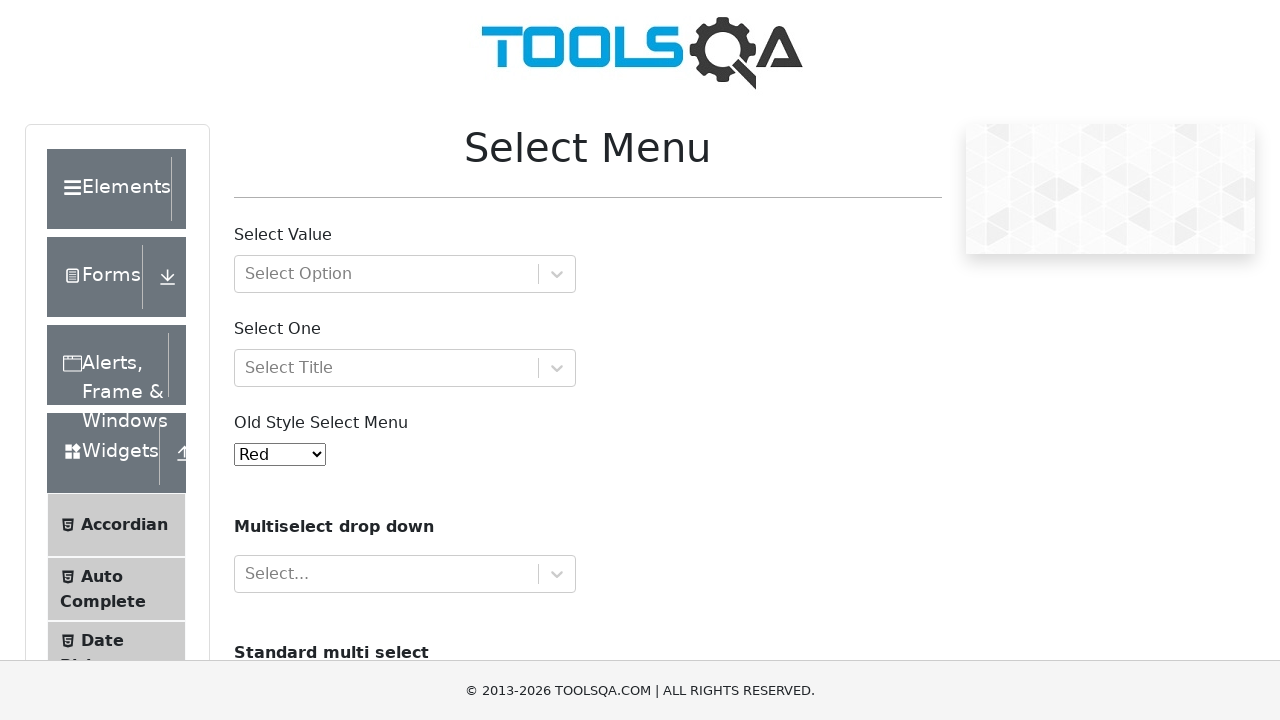

Iterated through option: Blue
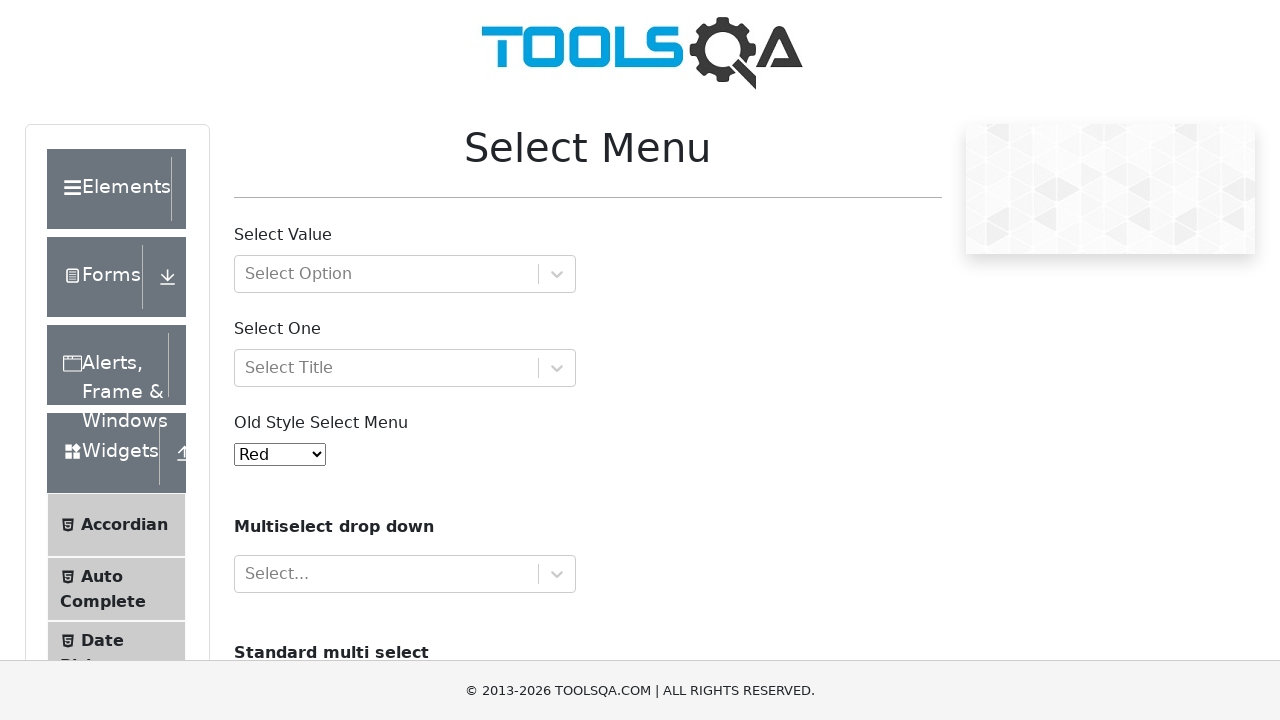

Iterated through option: Green
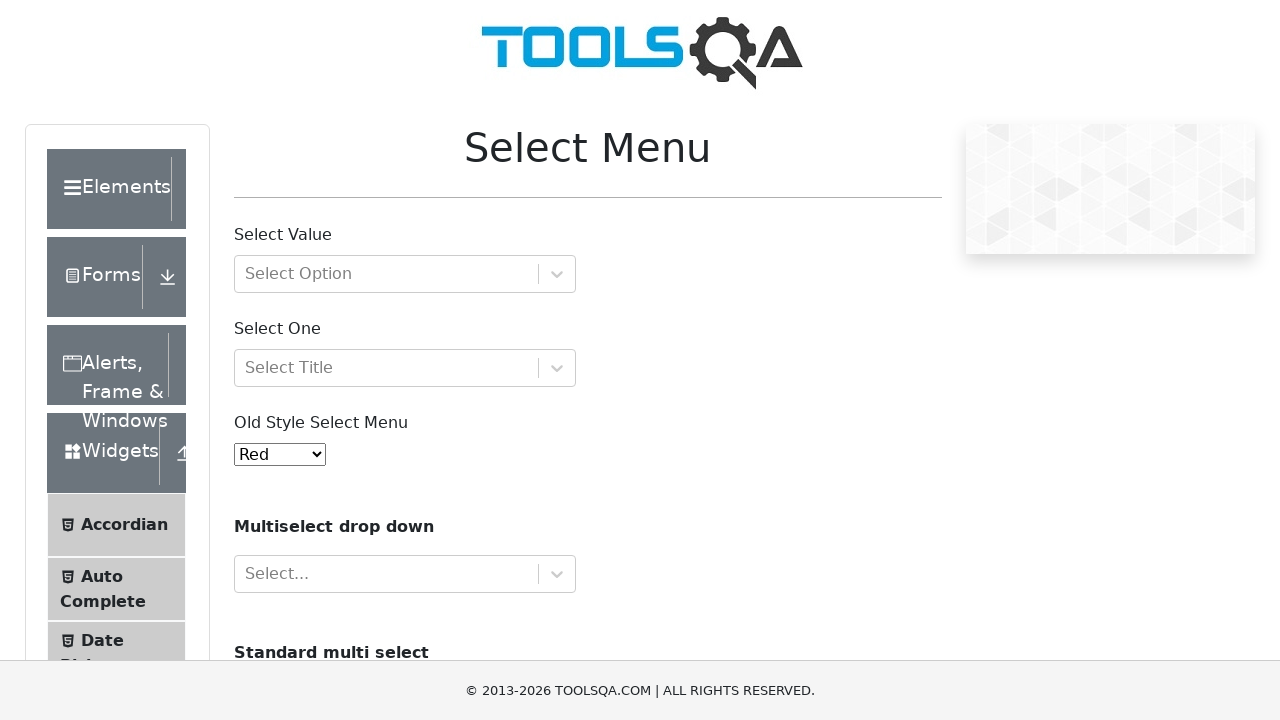

Iterated through option: Yellow
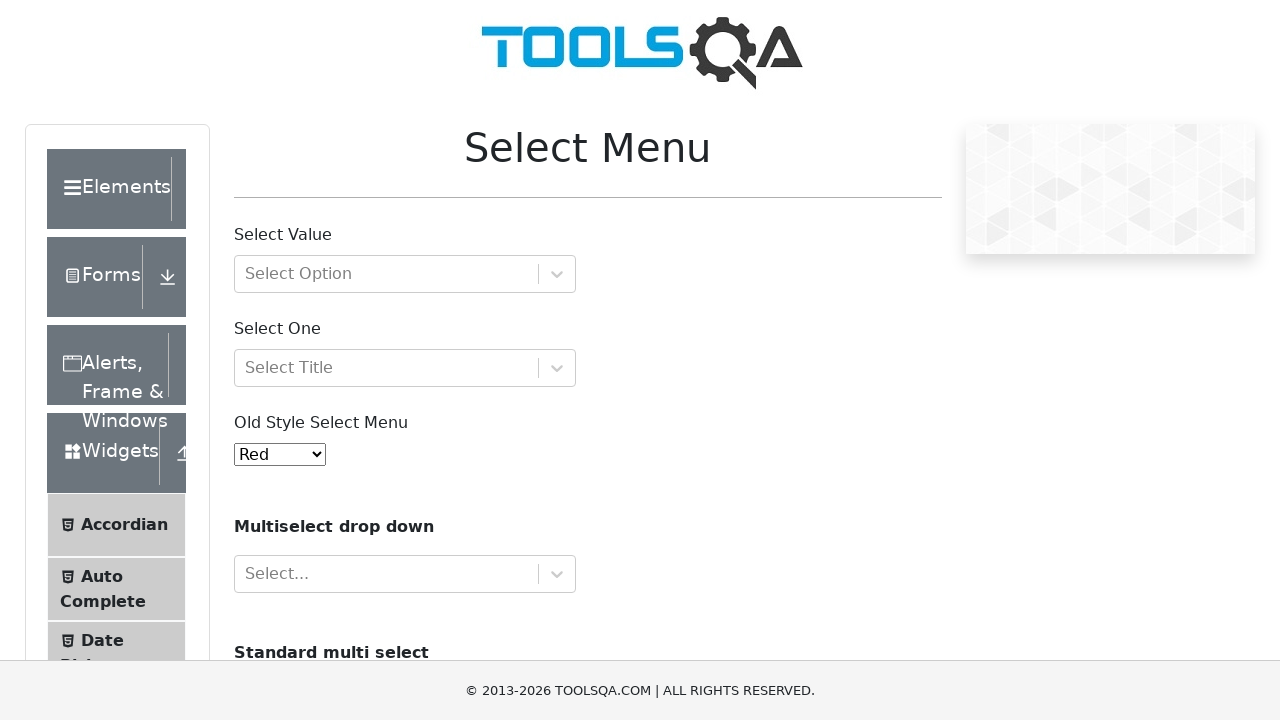

Iterated through option: Purple
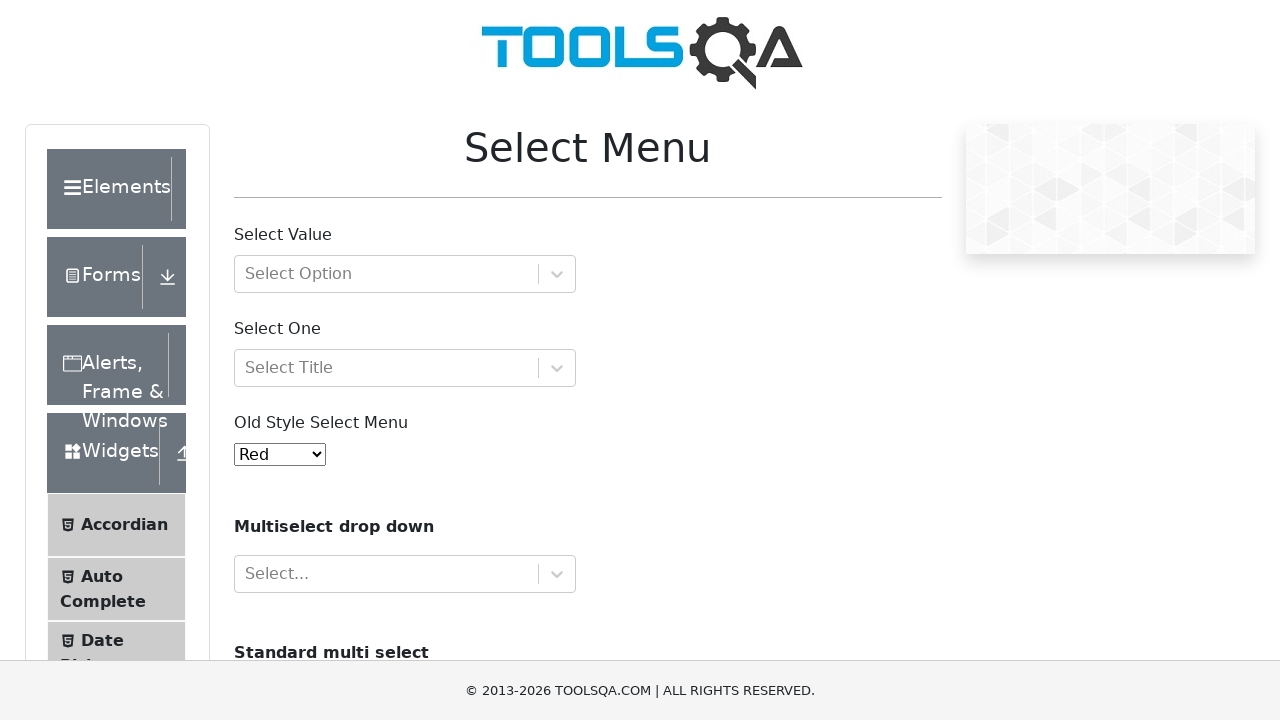

Iterated through option: Black
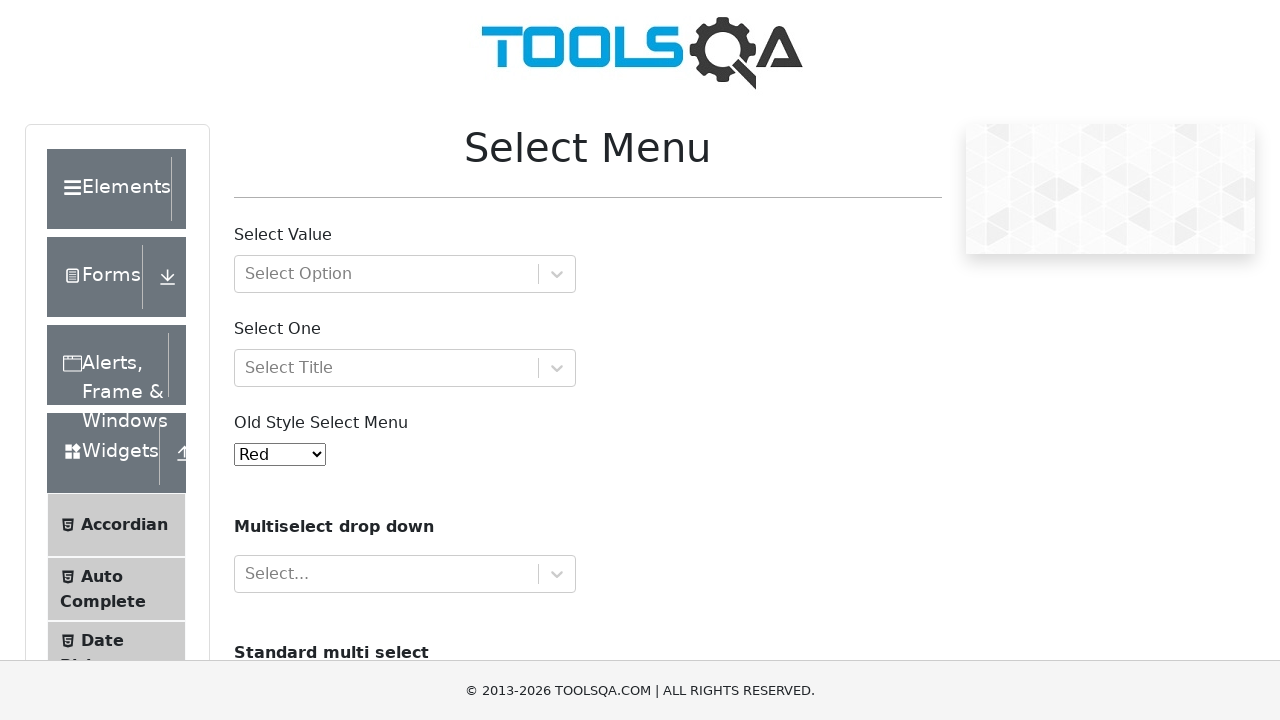

Iterated through option: White
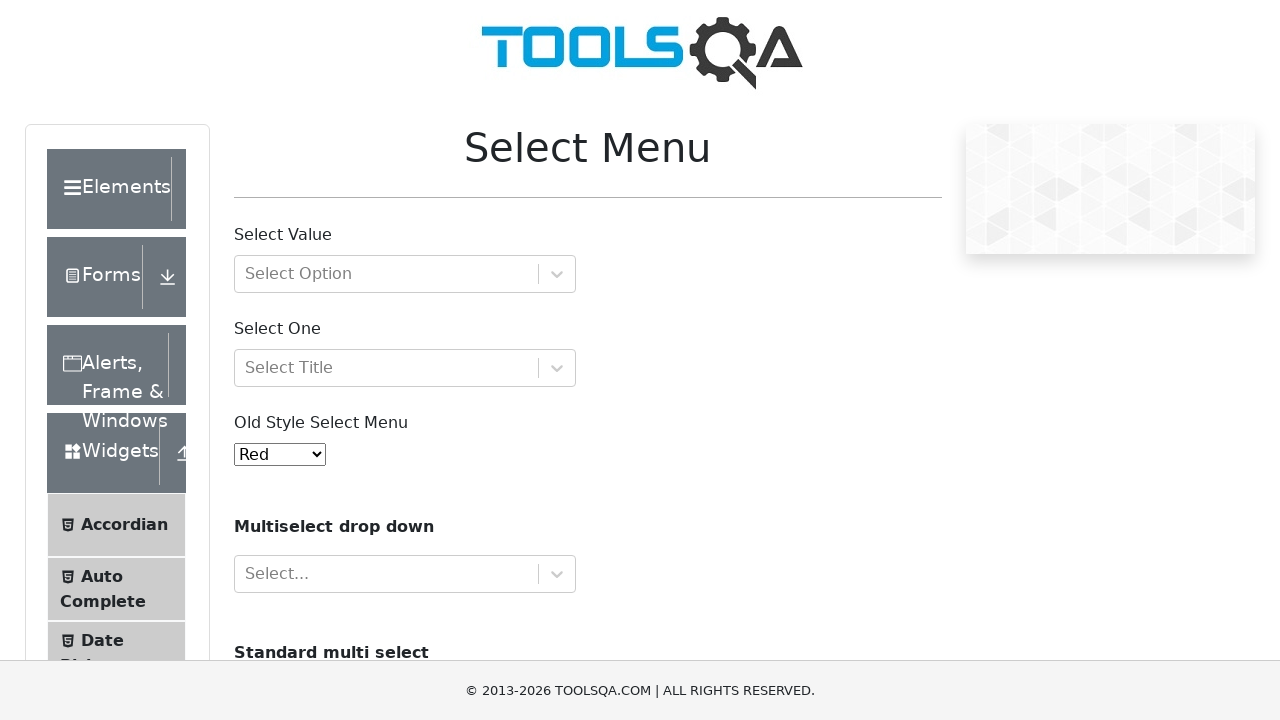

Iterated through option: Voilet
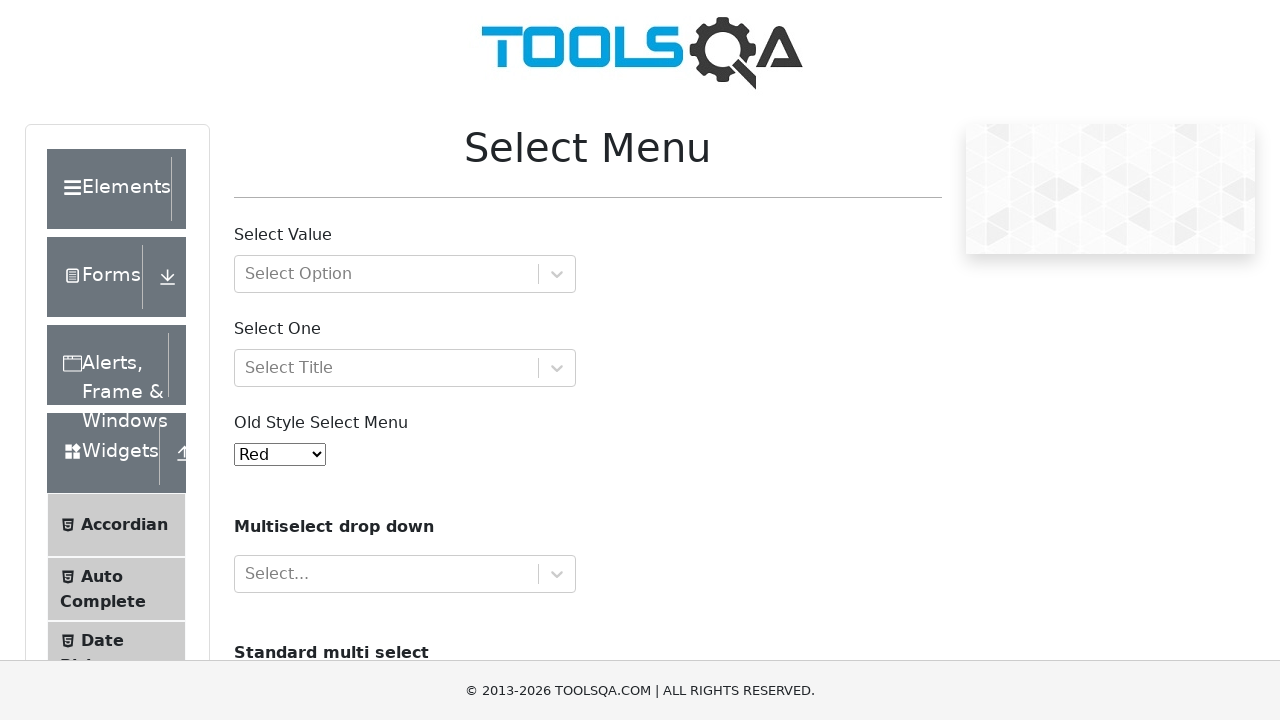

Iterated through option: Indigo
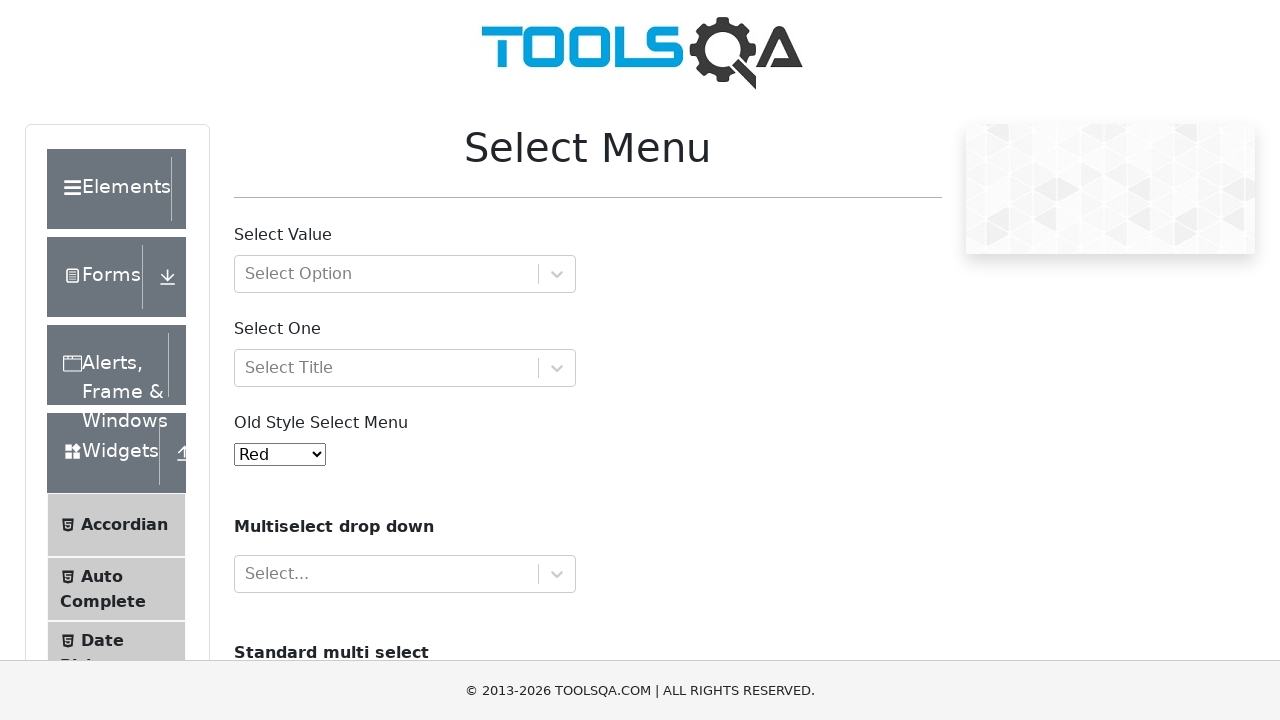

Iterated through option: Magenta
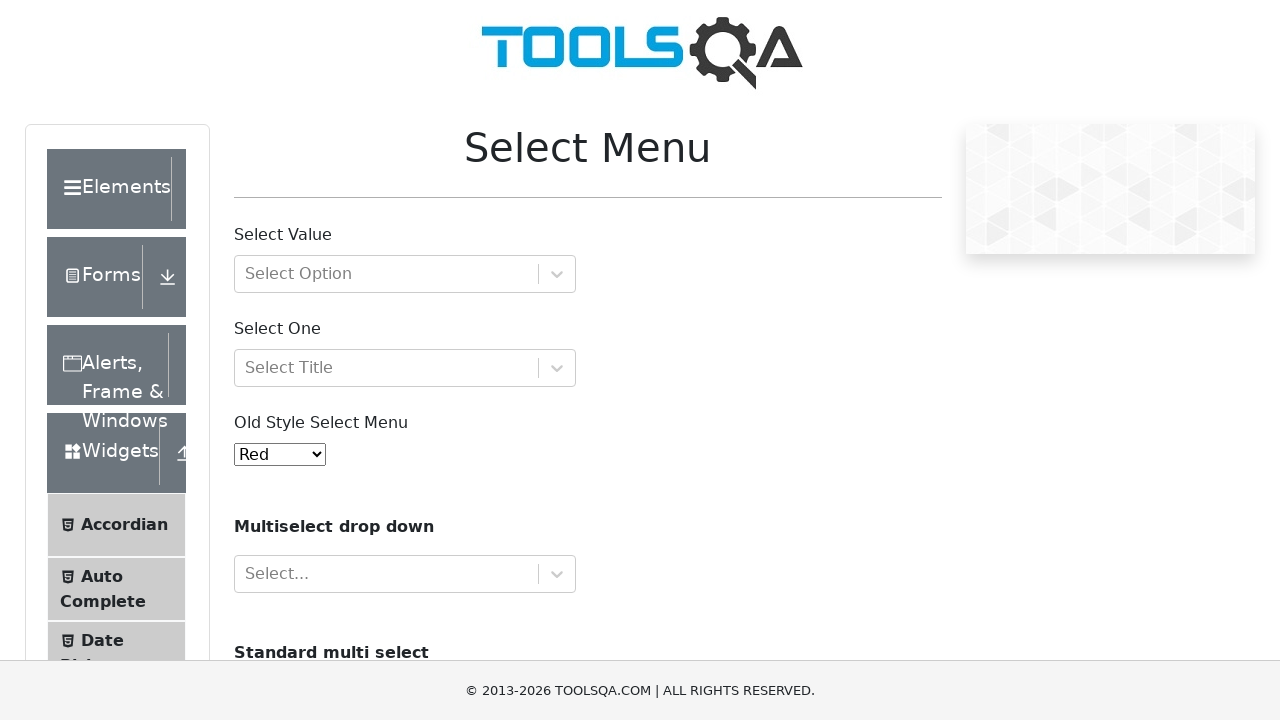

Iterated through option: Aqua
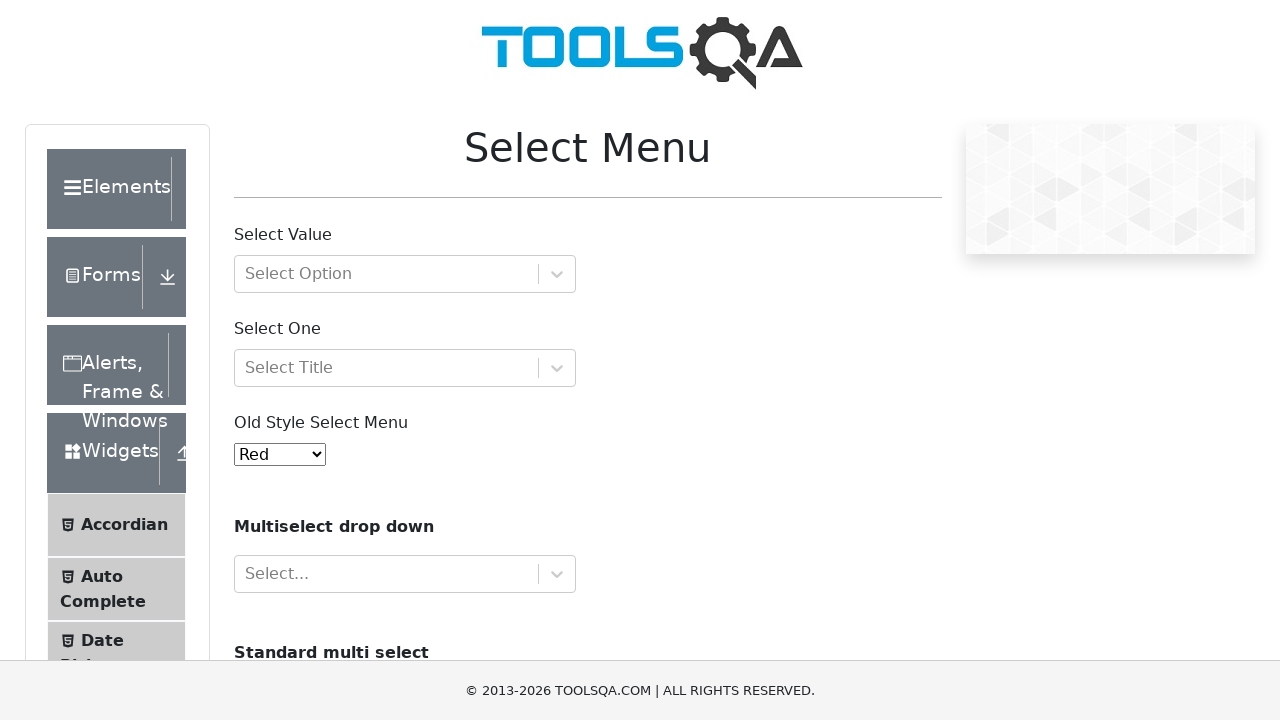

Selected option with value '3' (Blue) from the select menu on #oldSelectMenu
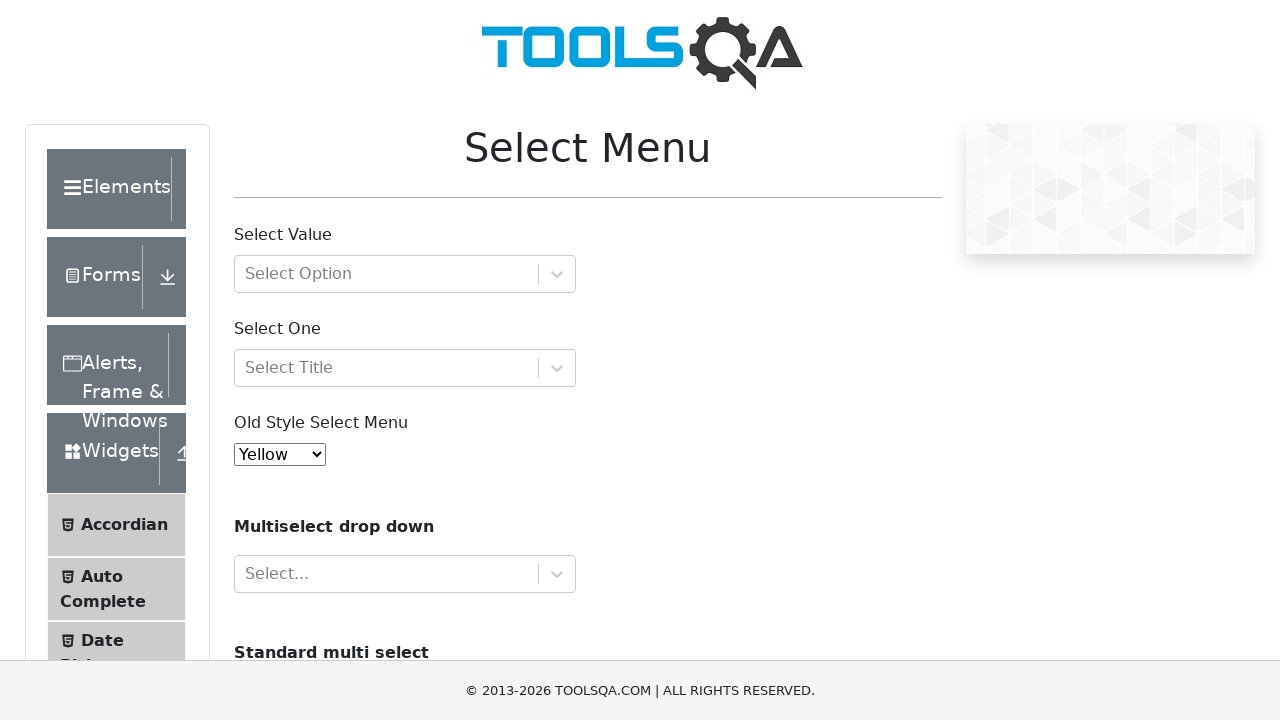

Waited 500ms for selection change to complete
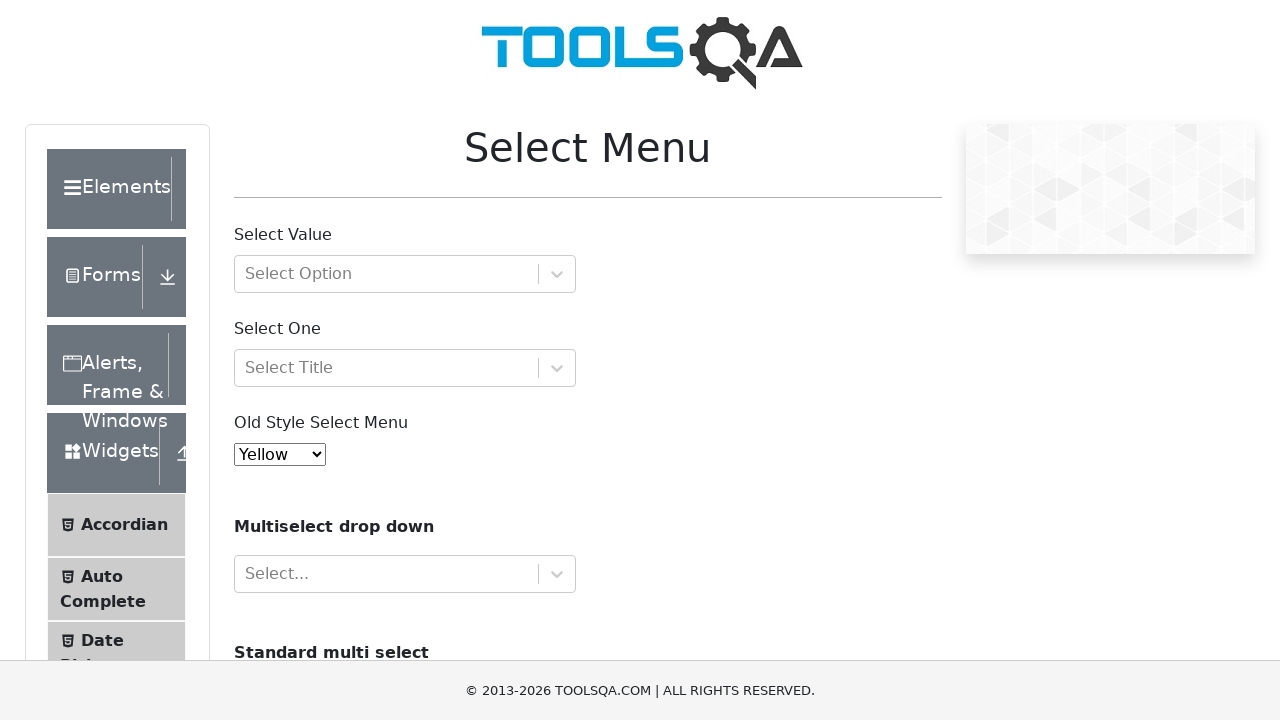

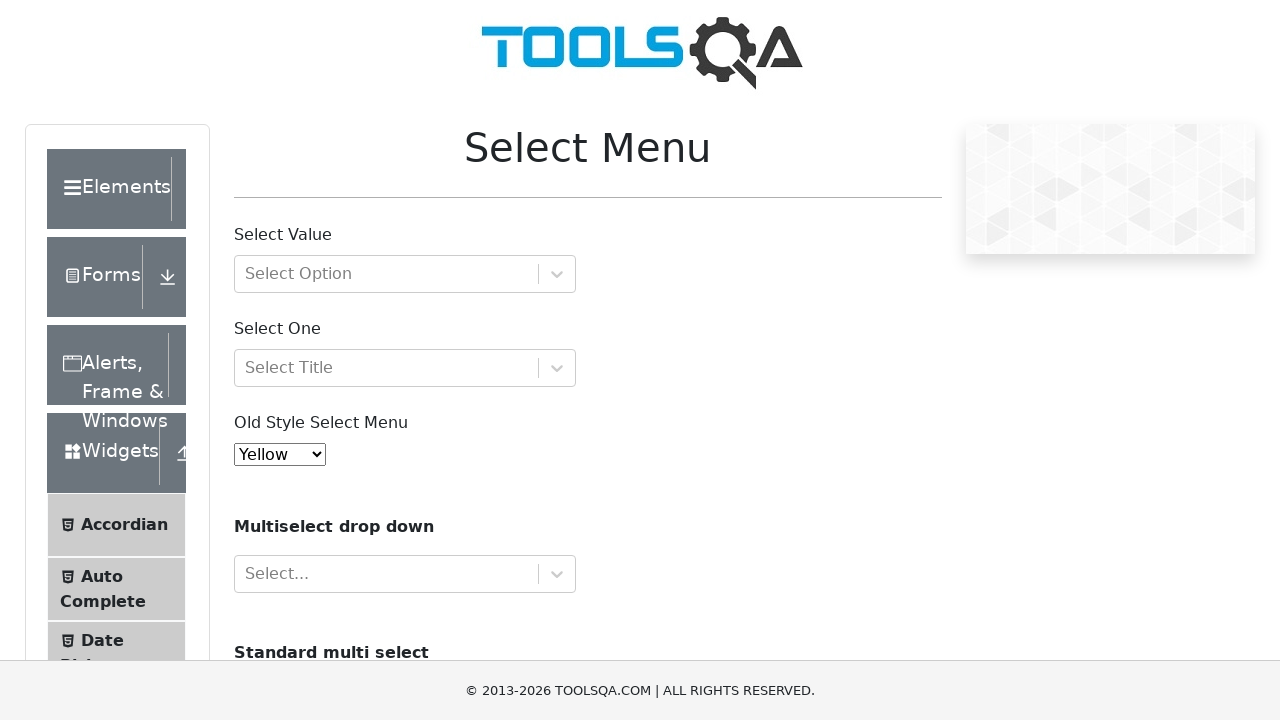